Tests the login form error handling by entering incorrect credentials and verifying that the appropriate error message "Incorrect login or password" is displayed.

Starting URL: https://login1.nextbasecrm.com/

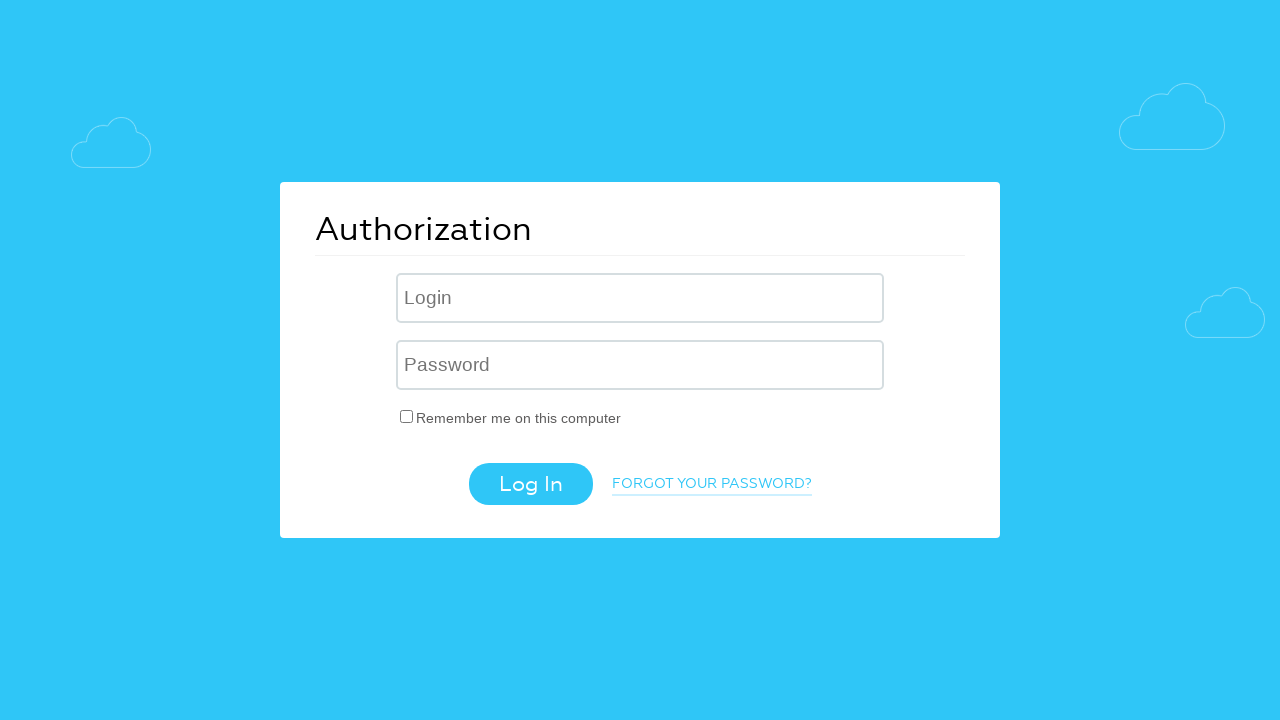

Filled login field with incorrect username on .login-inp
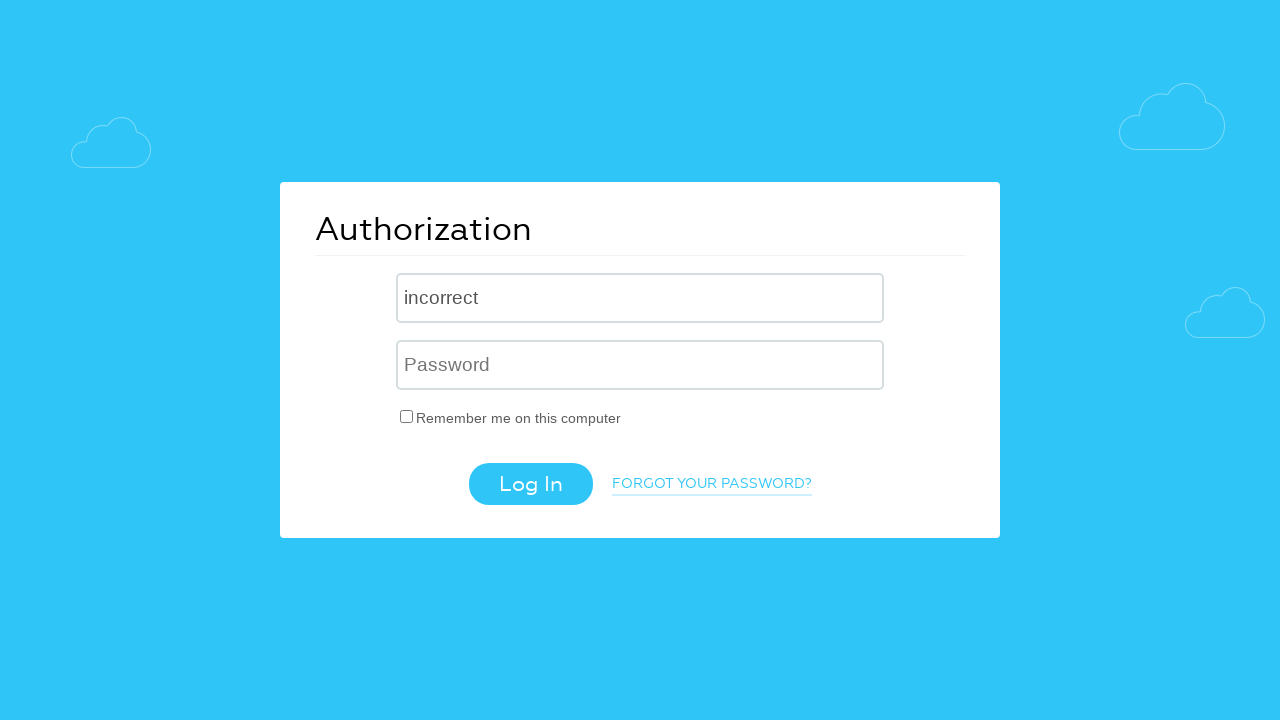

Filled password field with incorrect password on input[name='USER_PASSWORD']
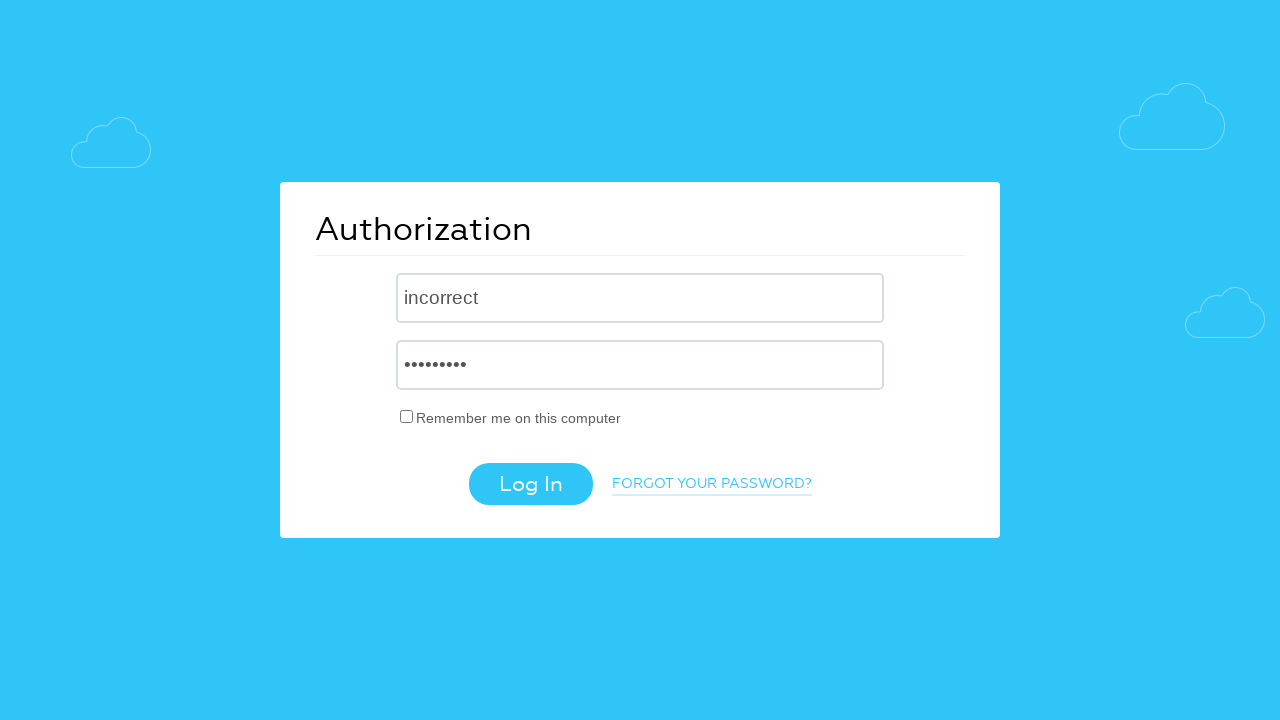

Clicked login button at (530, 484) on .login-btn
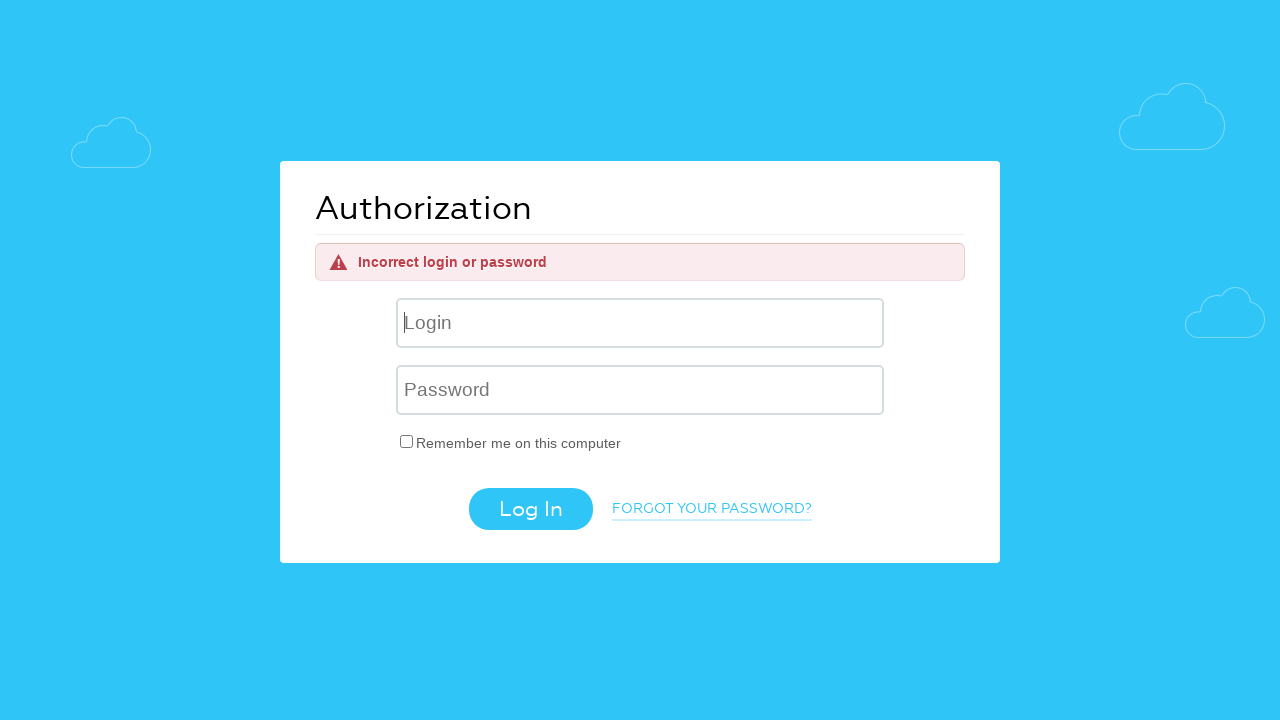

Error message appeared on page
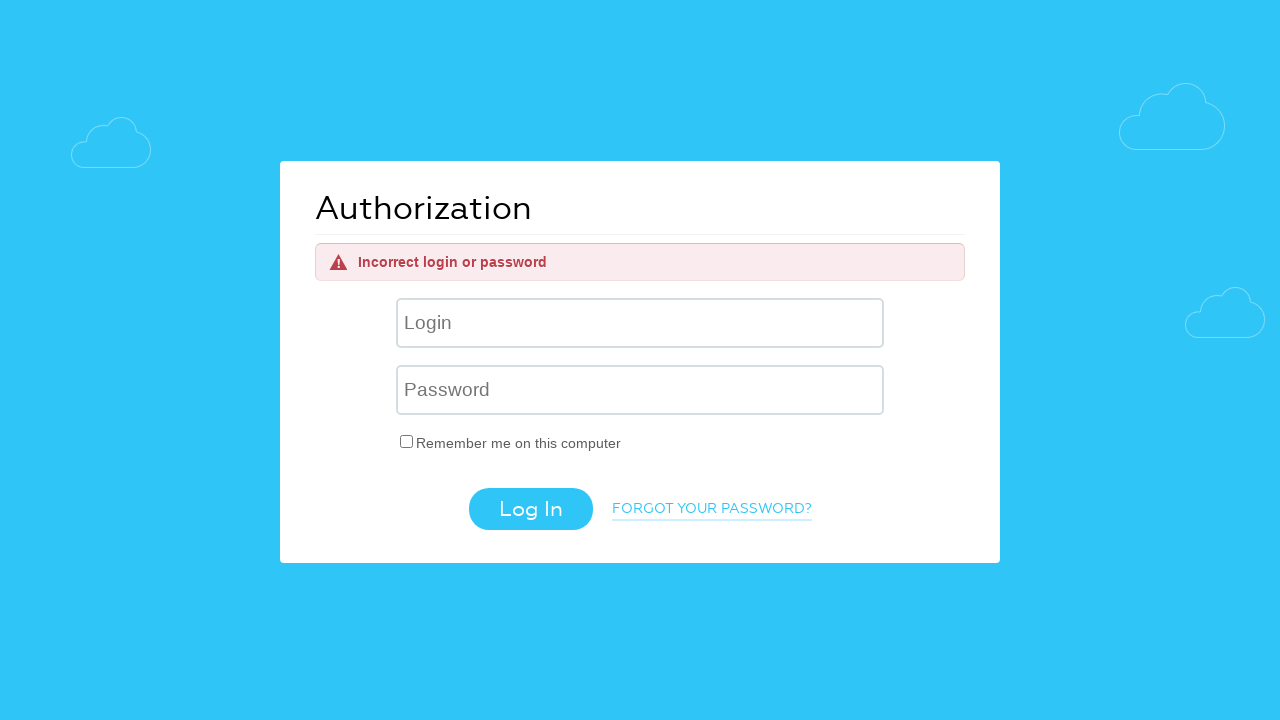

Retrieved error message text: 'Incorrect login or password'
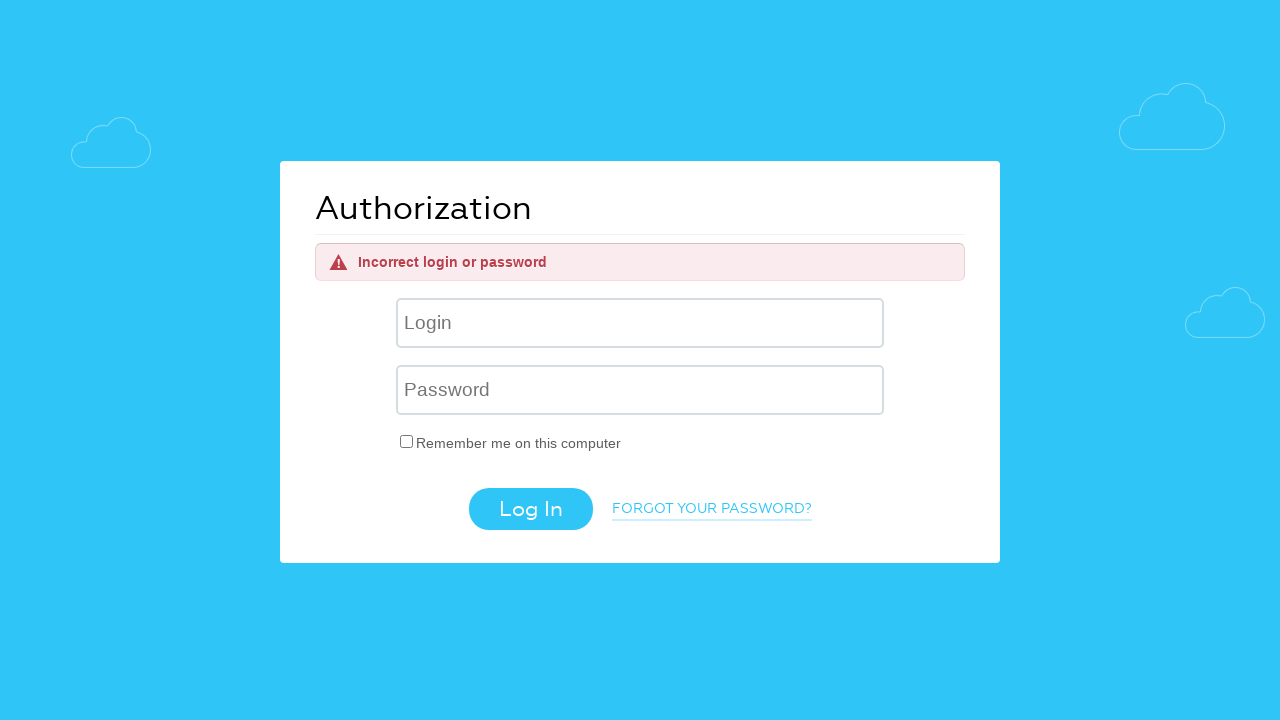

Verified error message matches expected text: 'Incorrect login or password'
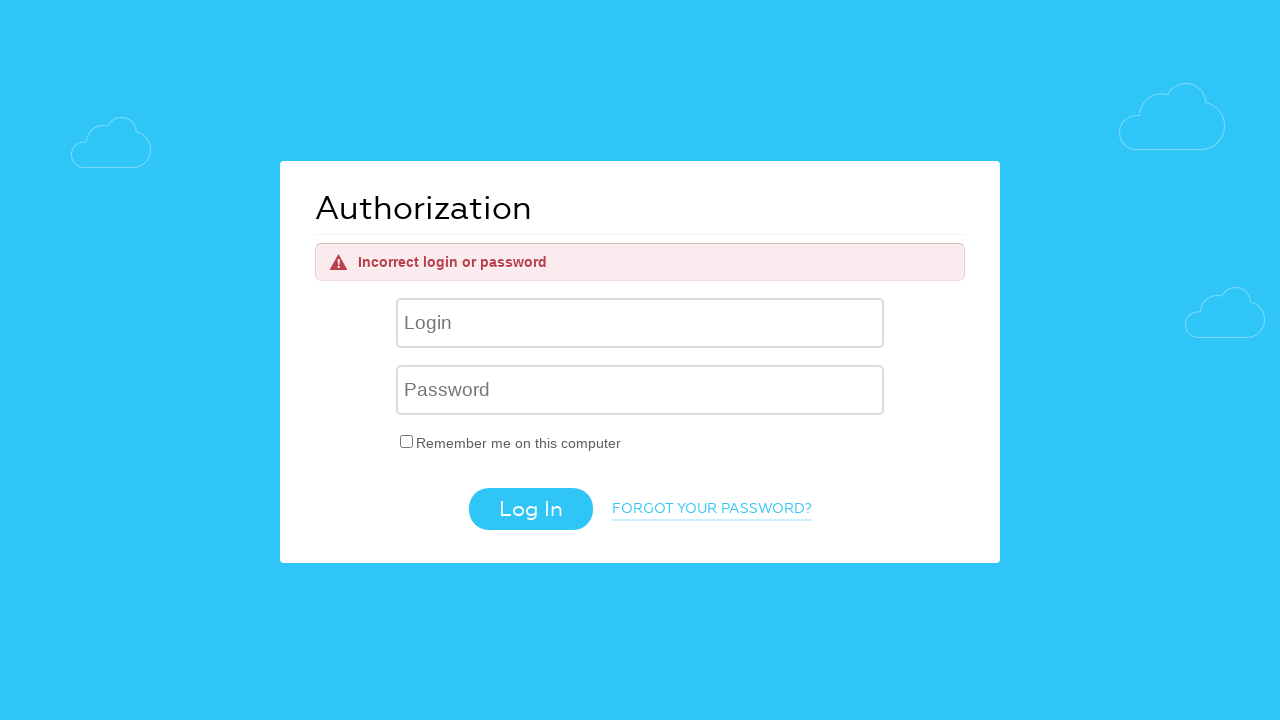

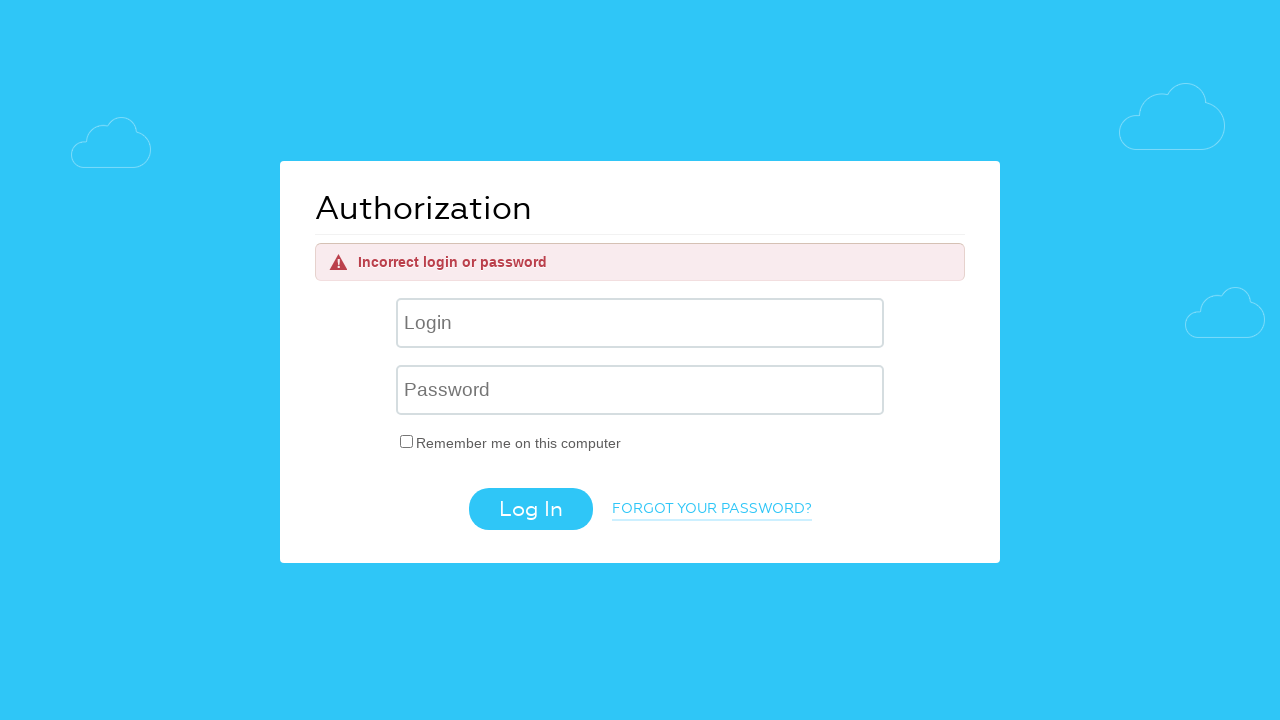